Tests JavaScript scroll functionality by scrolling to different elements on a page with large content

Starting URL: https://practice.cydeo.com/large

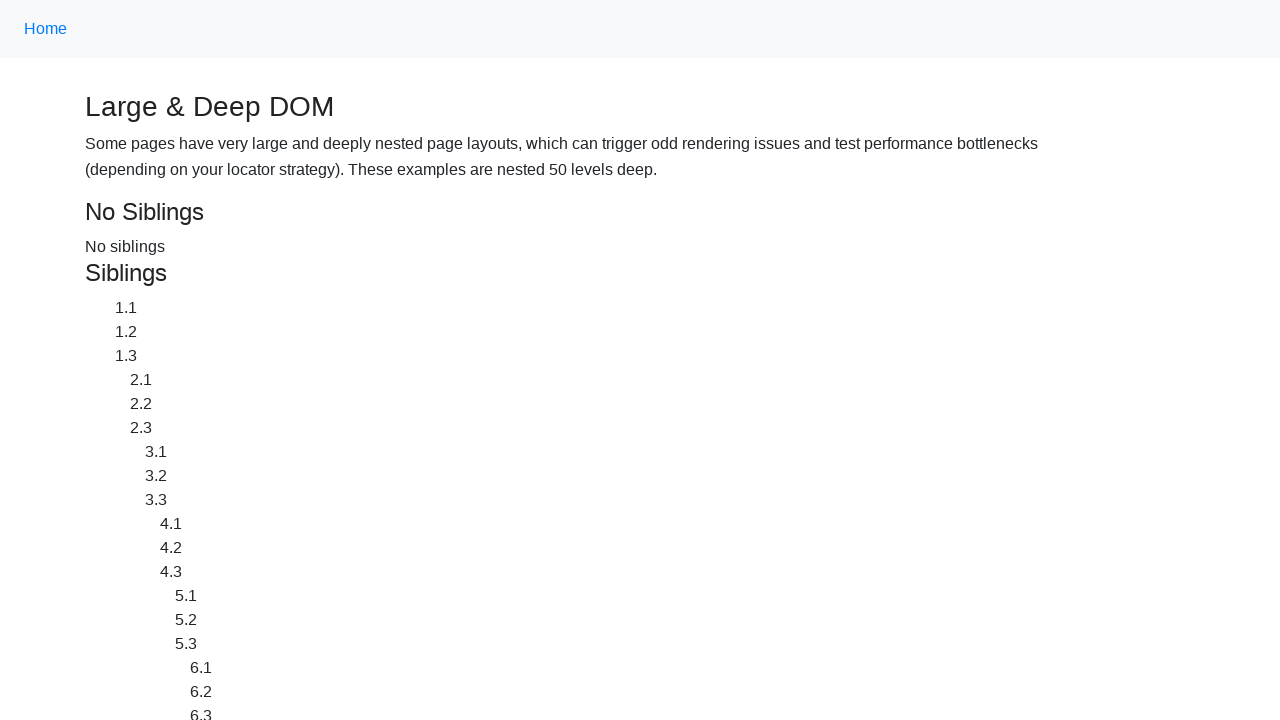

Located CYDEO link element
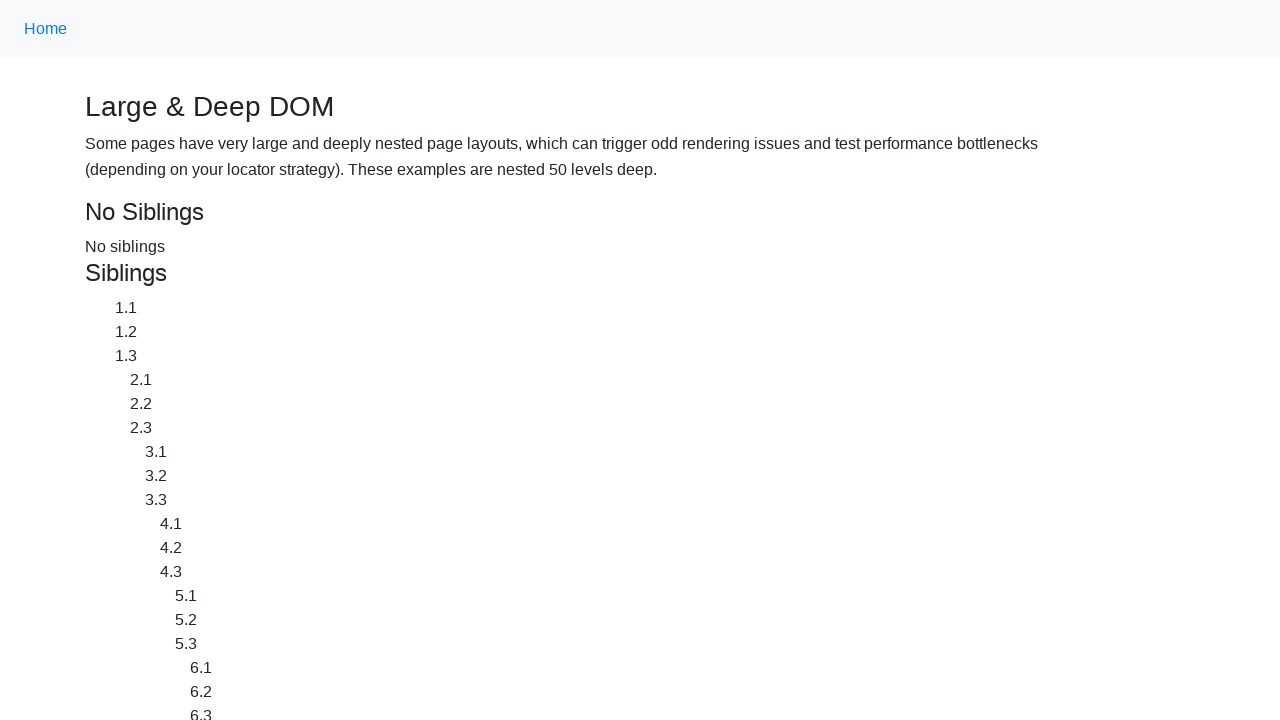

Located Home link element
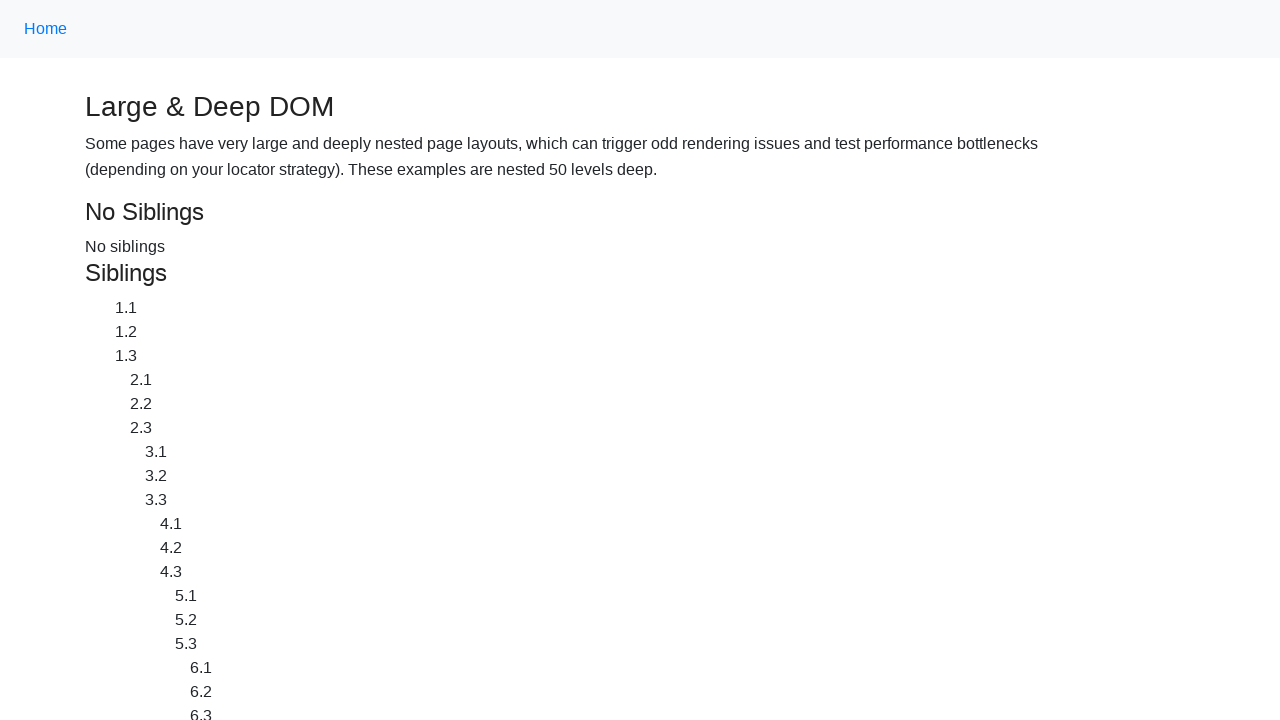

Scrolled to CYDEO link using JavaScript scroll
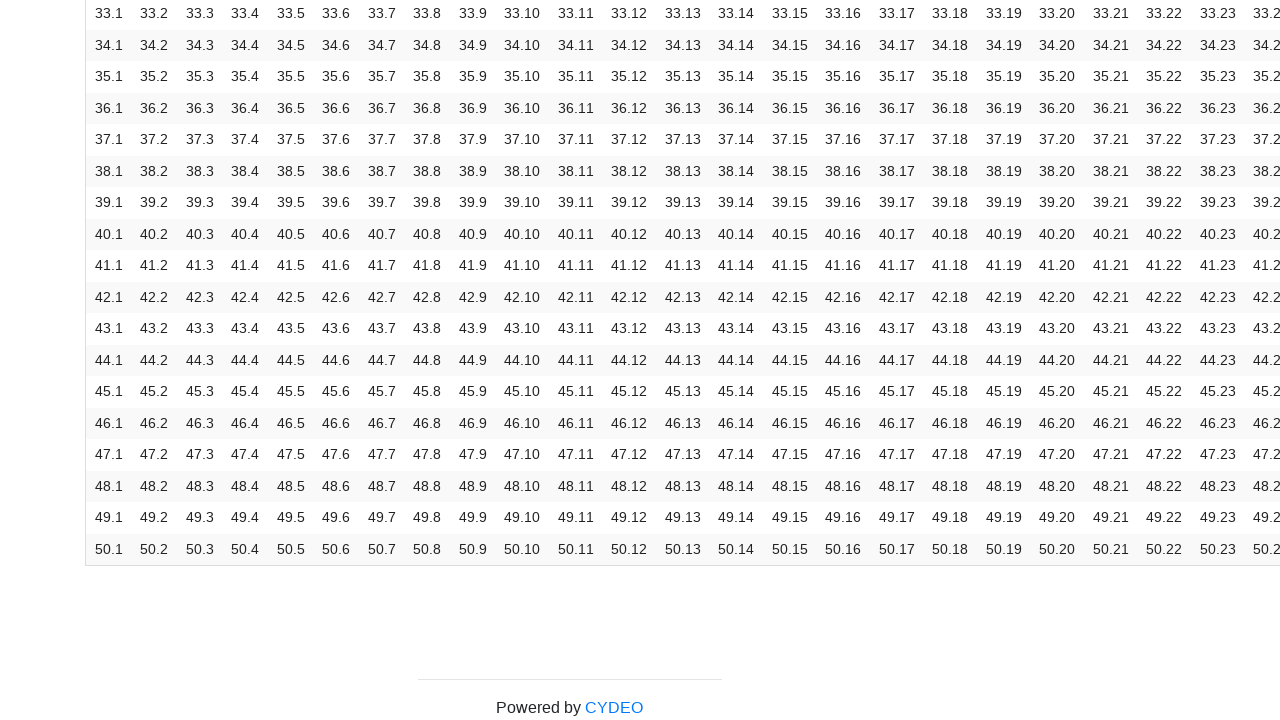

Waited 2 seconds for visual effect
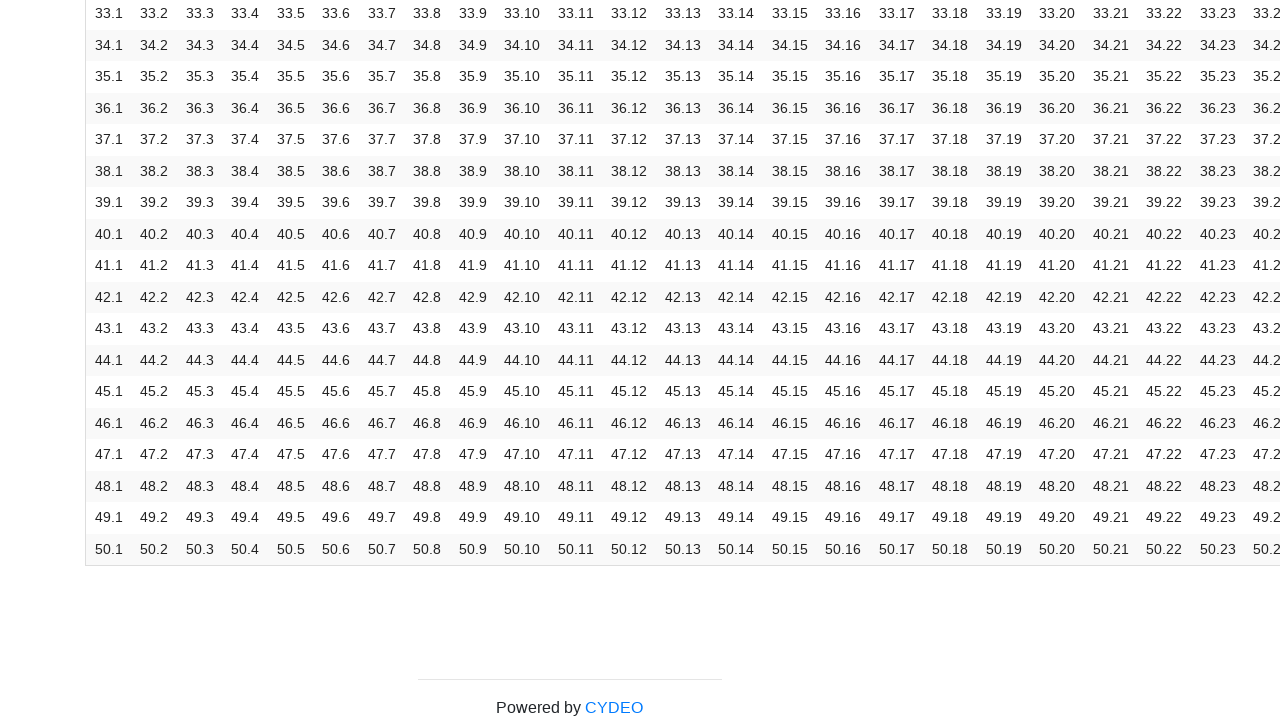

Scrolled to Home link using JavaScript scroll
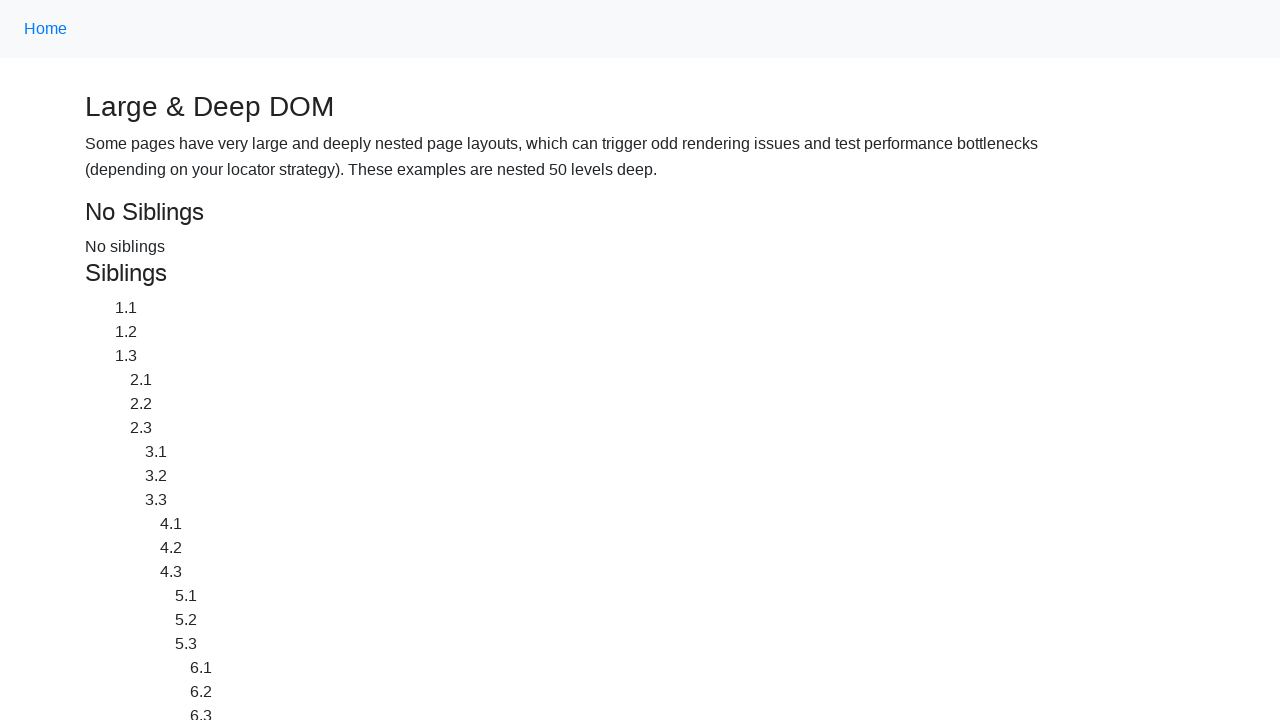

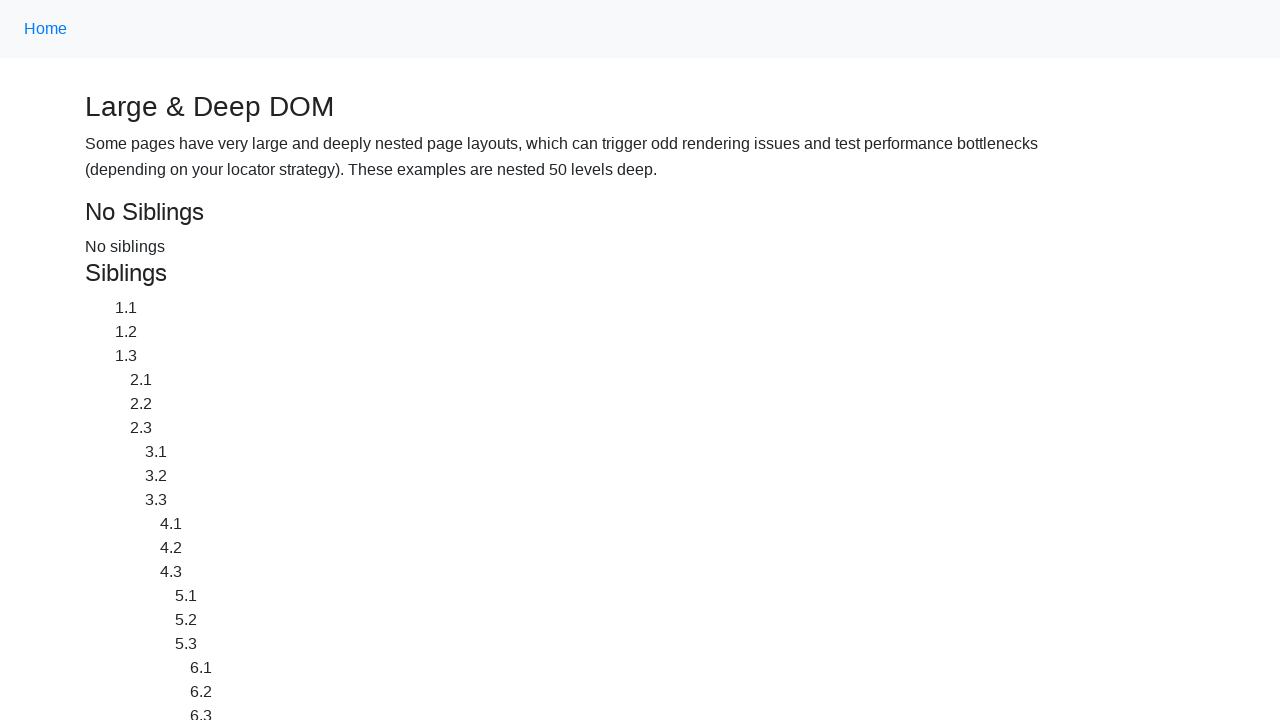